Tests sorting the Email column in ascending order by clicking the column header and verifying the values are properly ordered

Starting URL: http://the-internet.herokuapp.com/tables

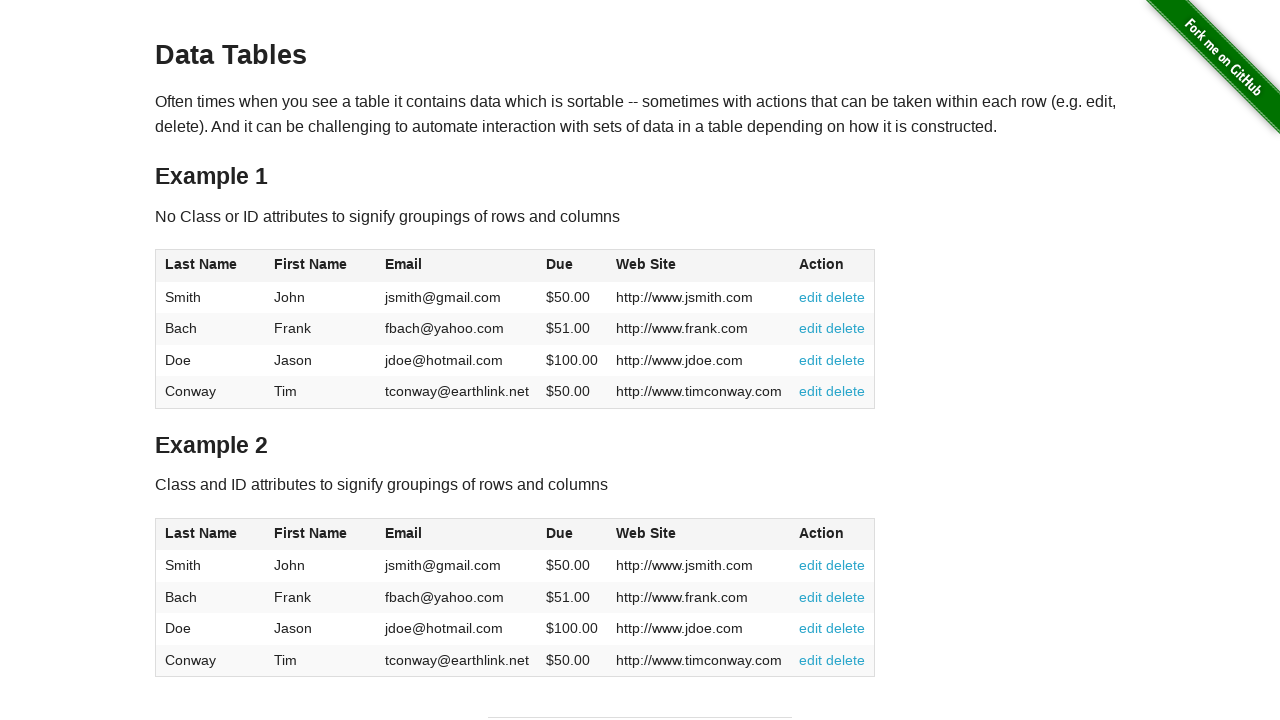

Clicked Email column header to sort in ascending order at (457, 266) on #table1 thead tr th:nth-of-type(3)
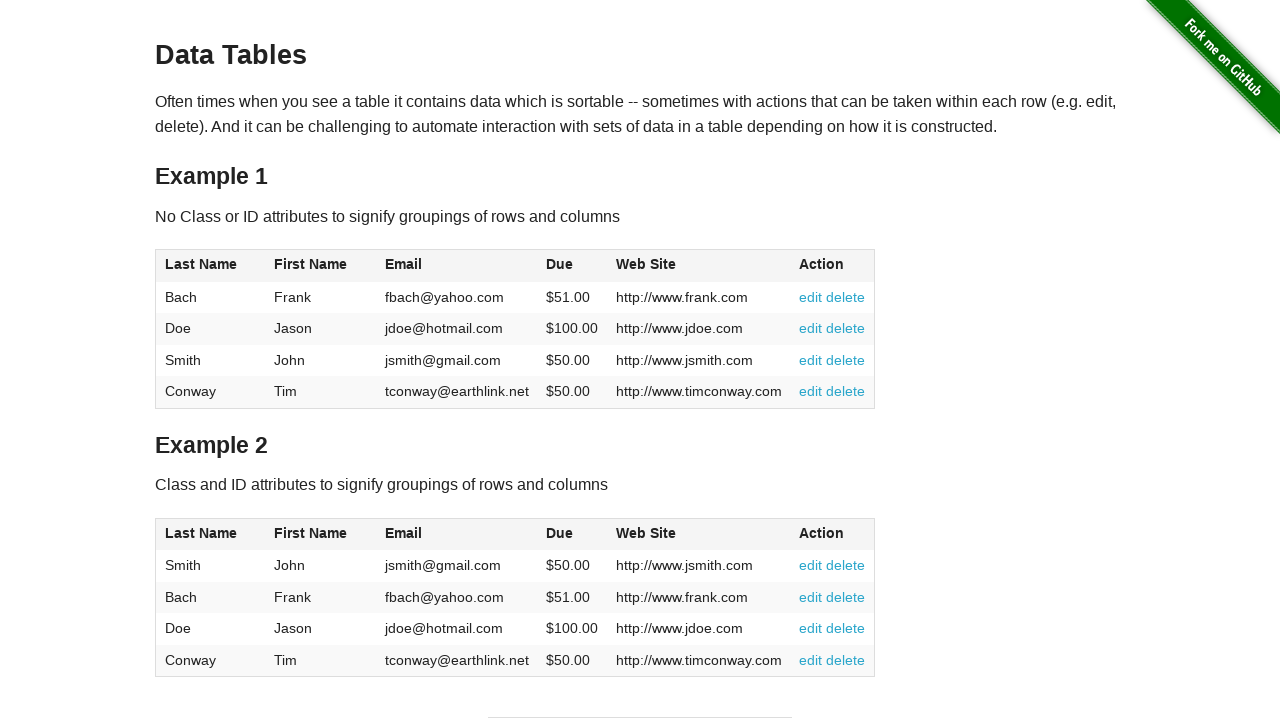

Email column values are now visible after sorting
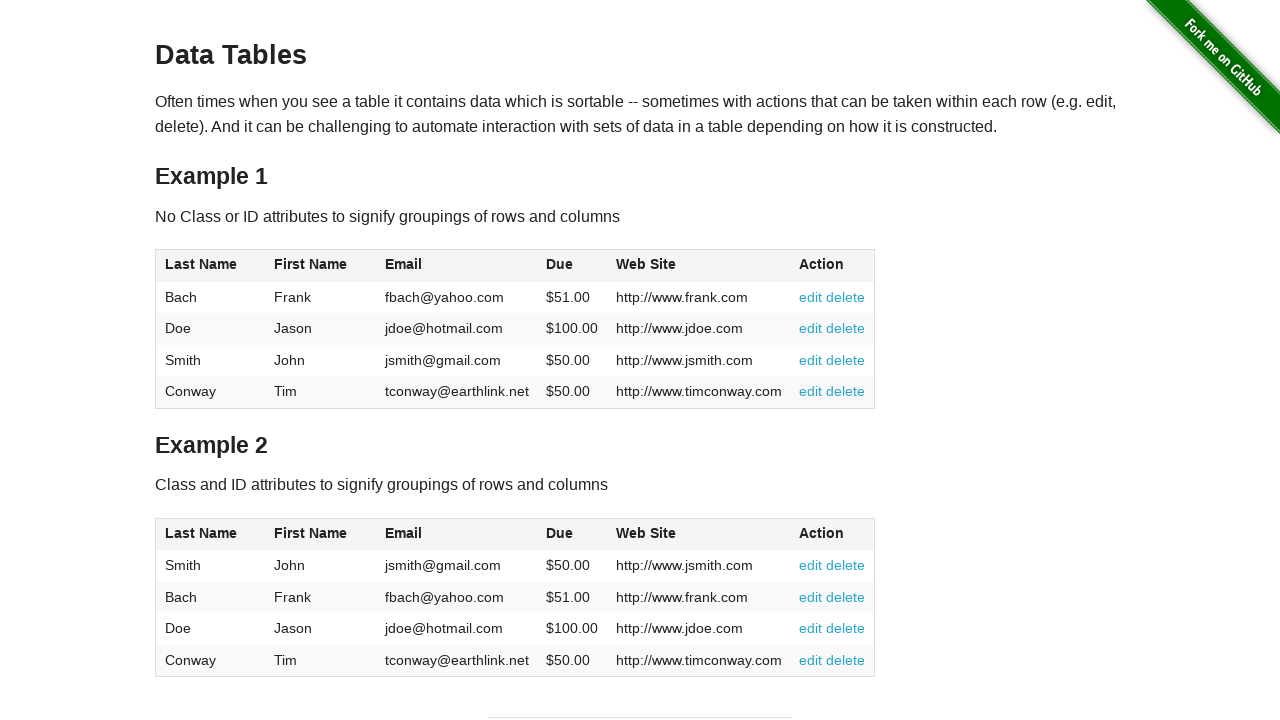

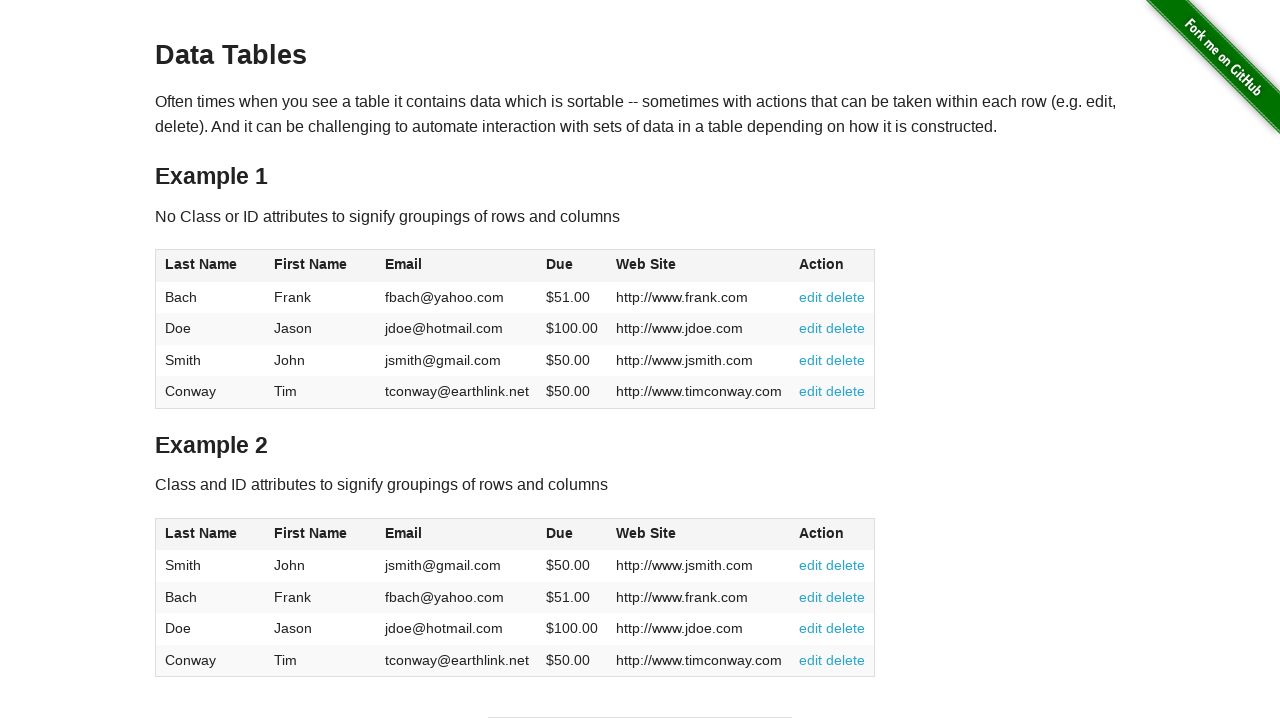